Verifies that the page URL is correct after navigation to the demo store homepage

Starting URL: https://demoblaze.com/

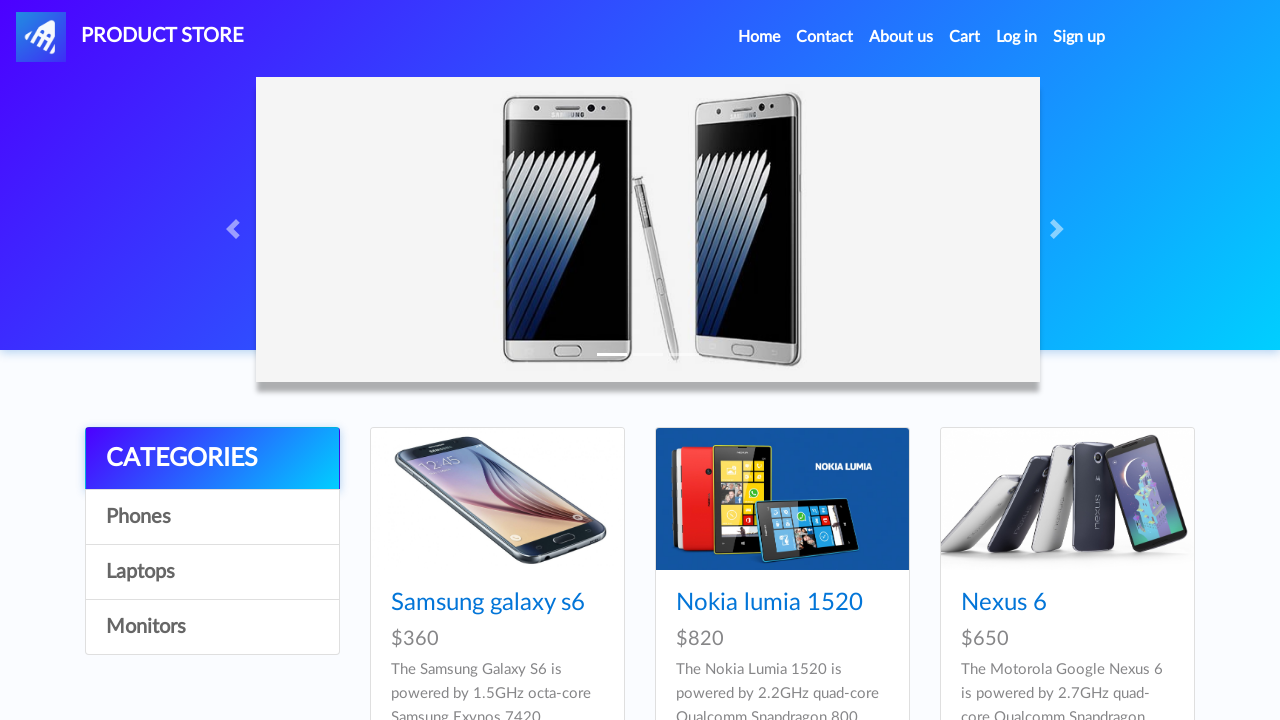

Verified that the page URL is correct after navigation to the demo store homepage
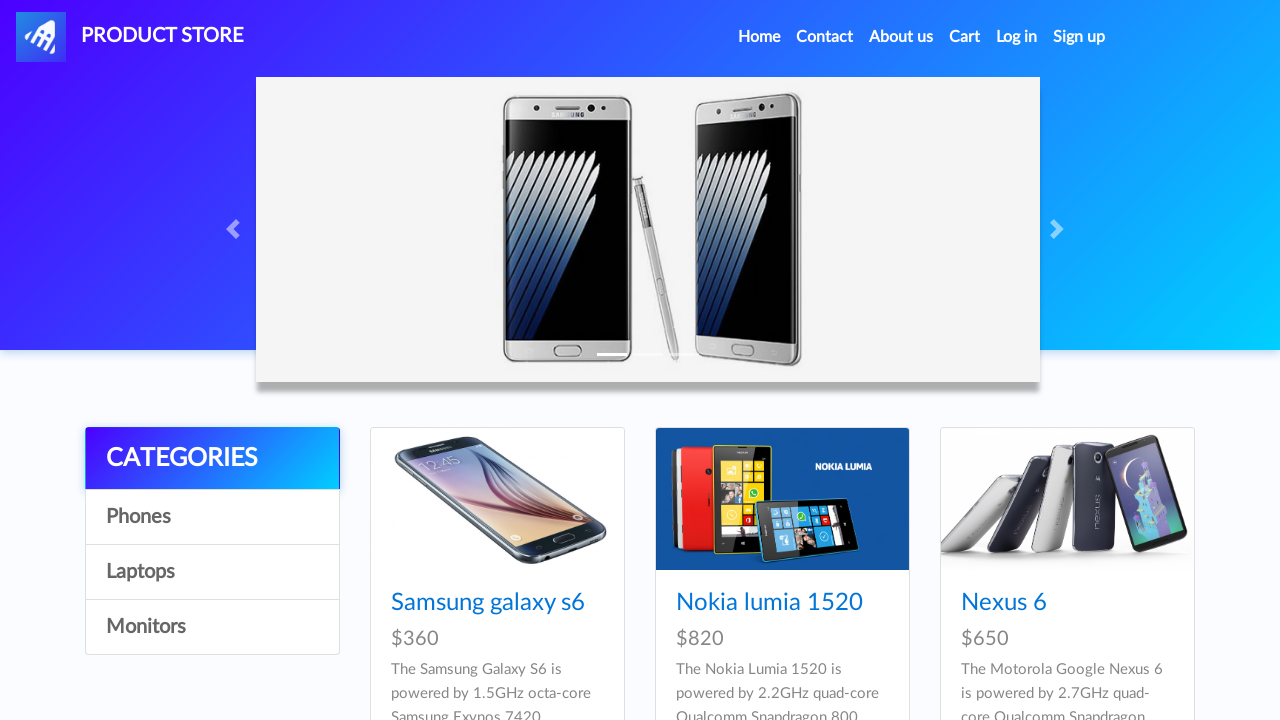

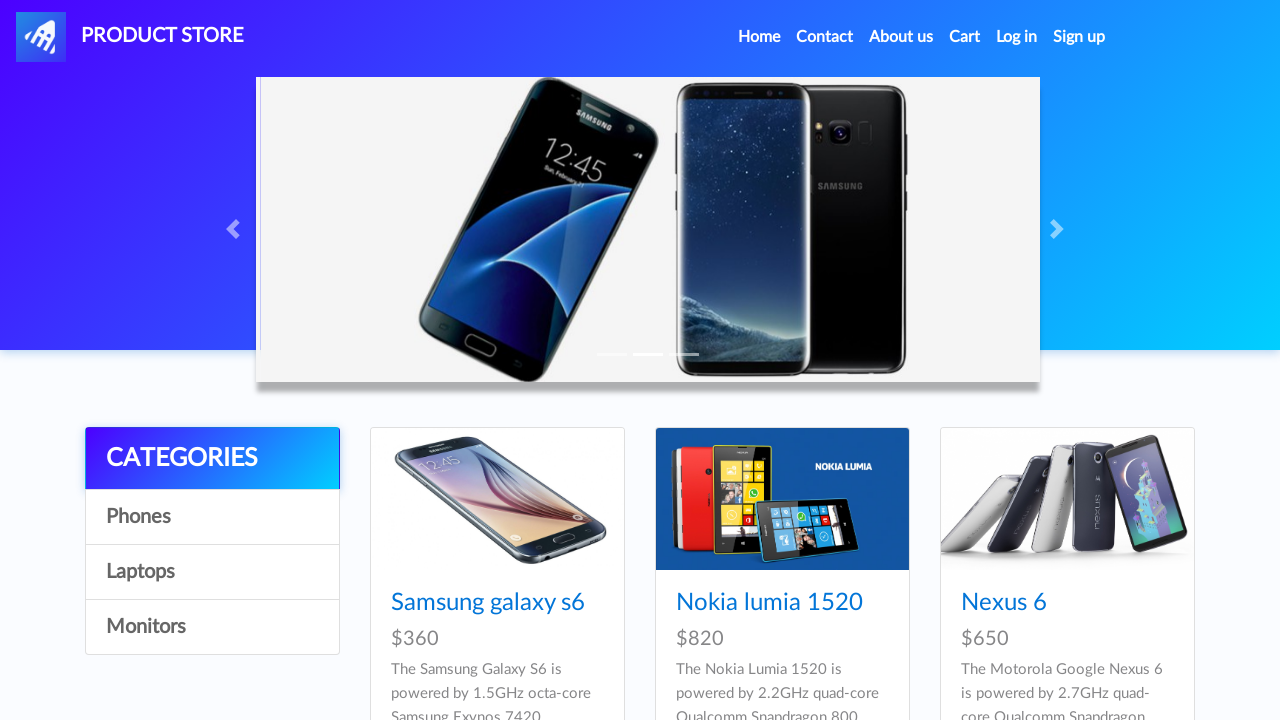